Tests mouse hover functionality by hovering over an image element and verifying that the hover text appears correctly

Starting URL: https://the-internet.herokuapp.com/hovers

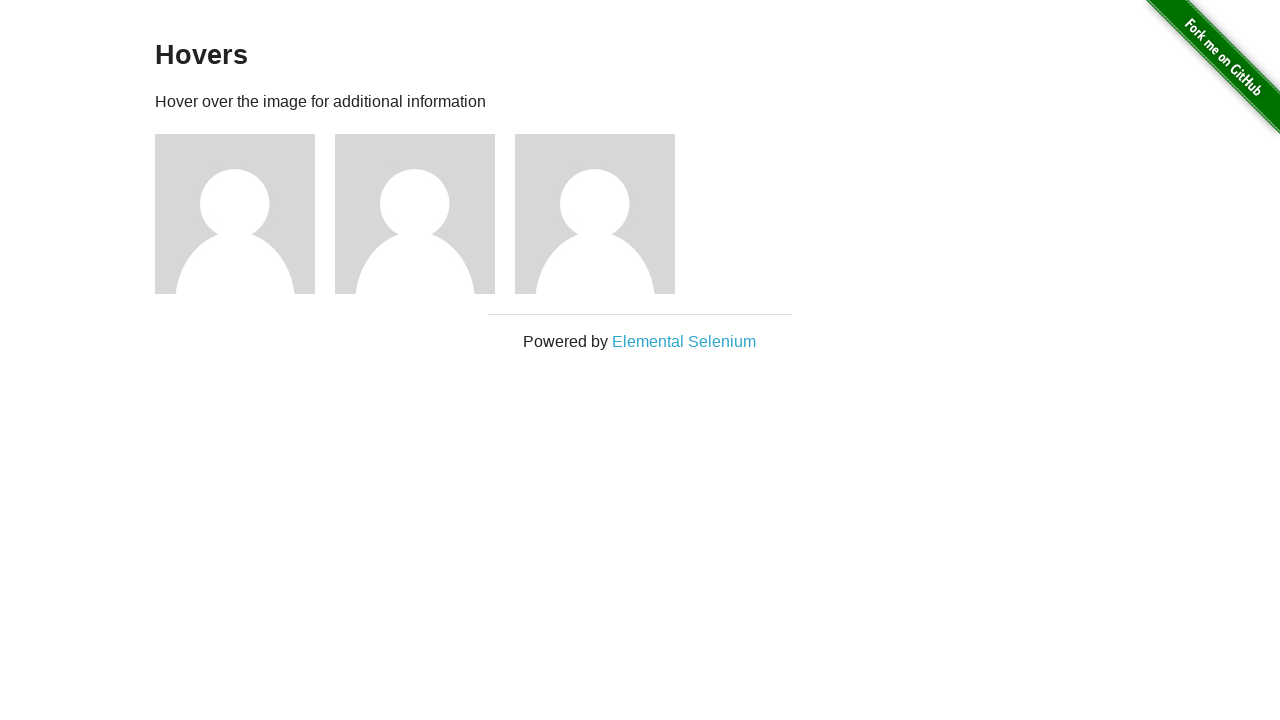

Navigated to hovers test page
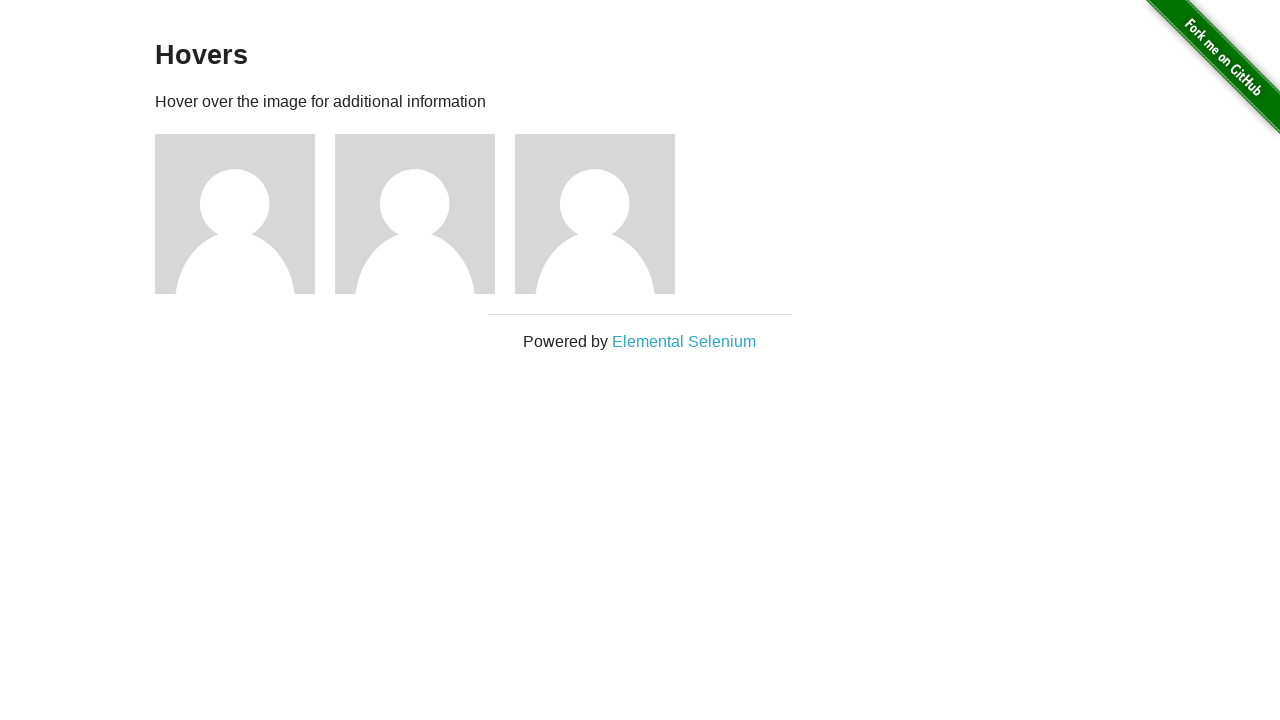

Hovered over the third image element at (595, 214) on xpath=//div[@class='example']//div[3]//img[1]
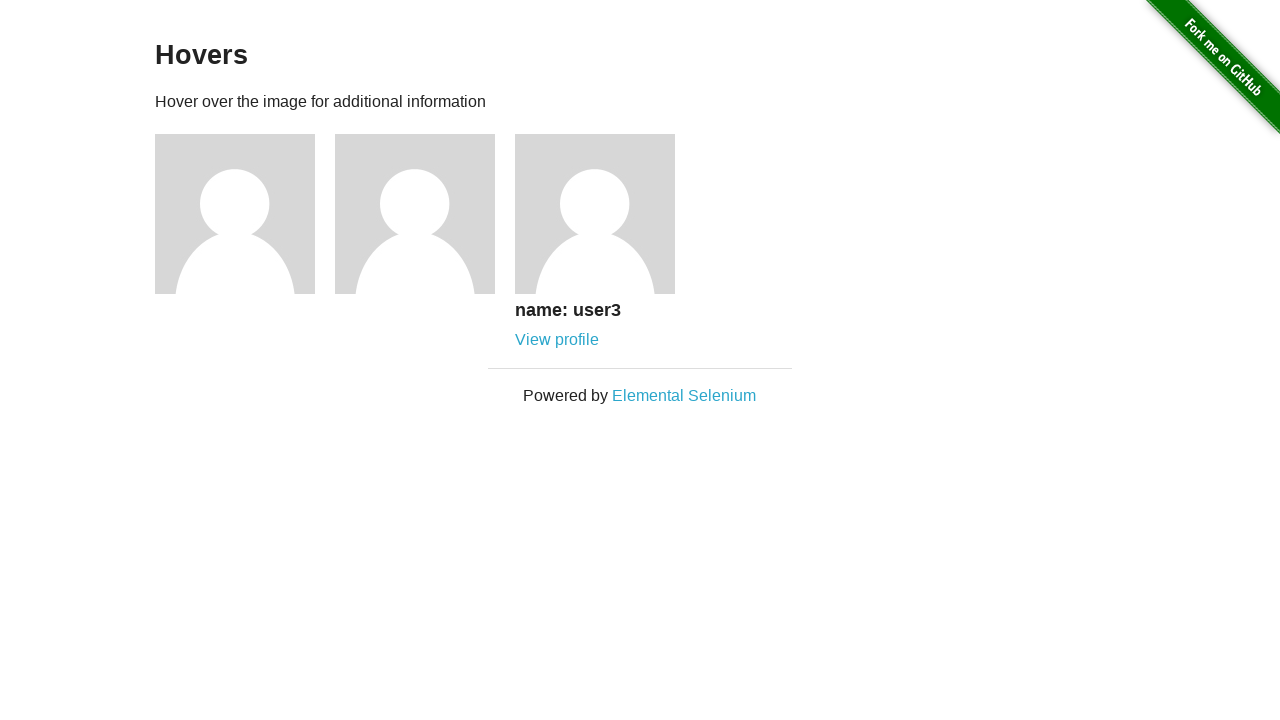

Hover text 'name: user3' appeared and is visible
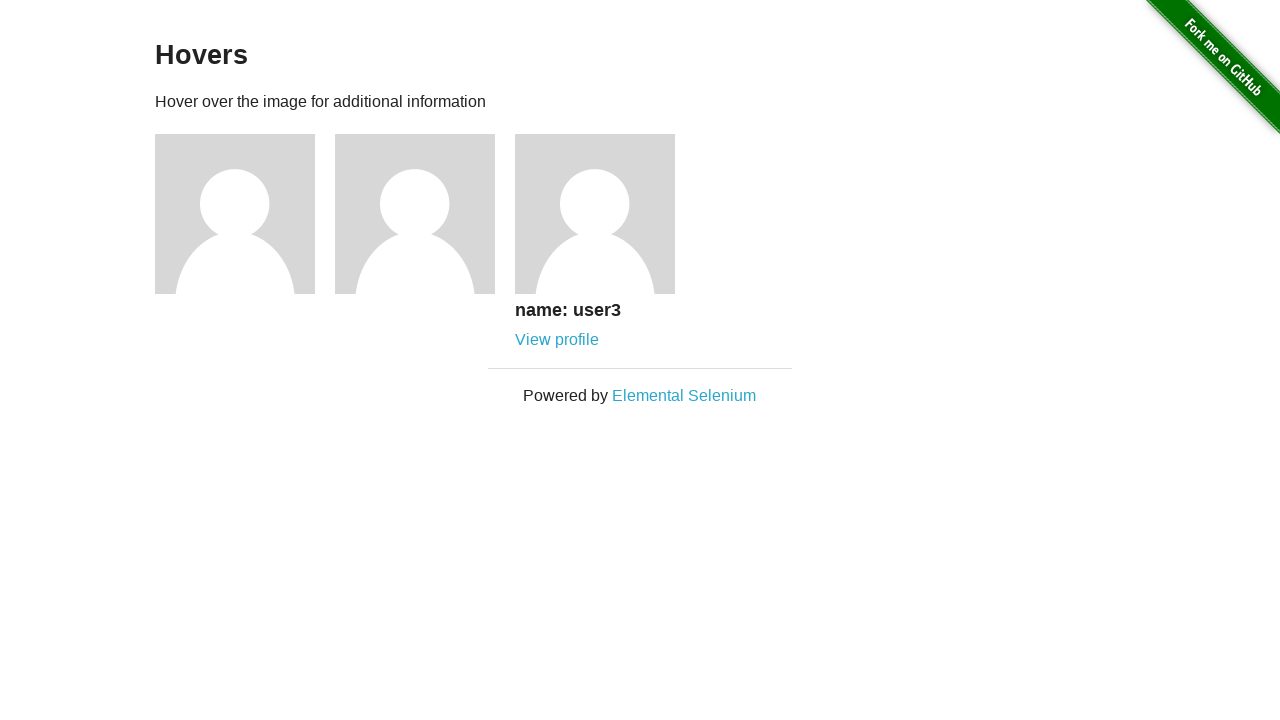

Verified hover text content matches expected 'name: user3'
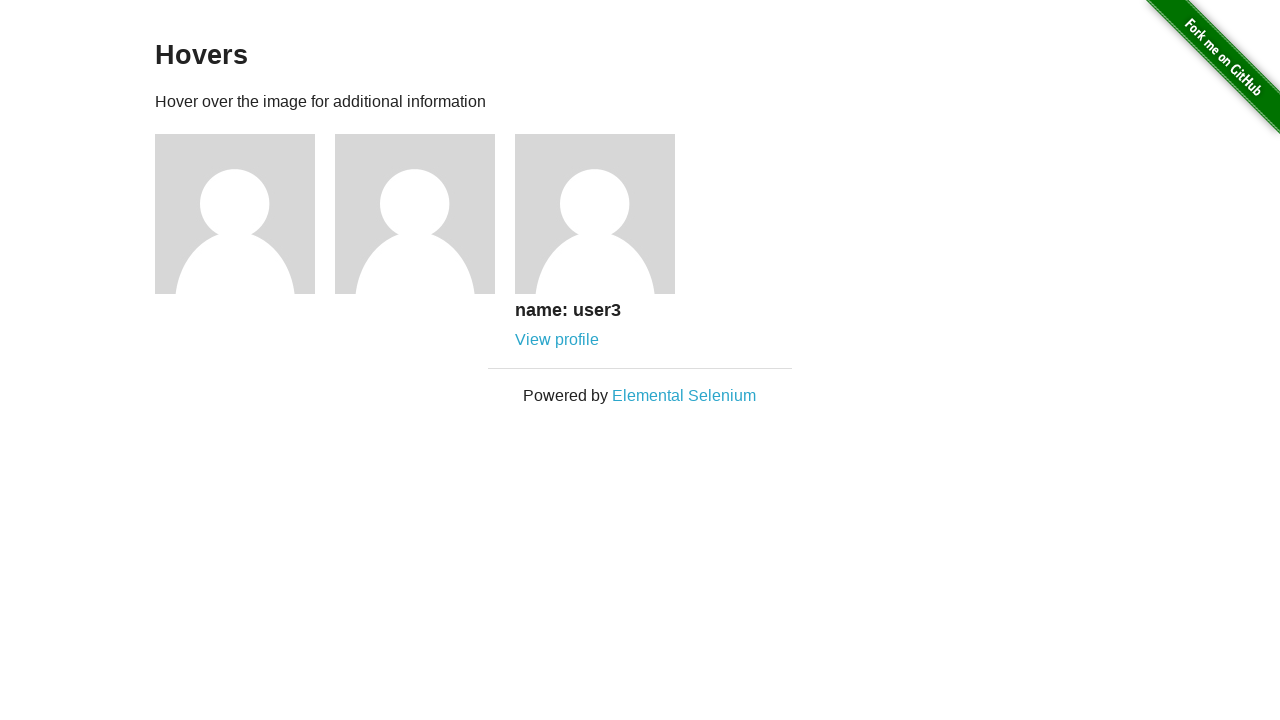

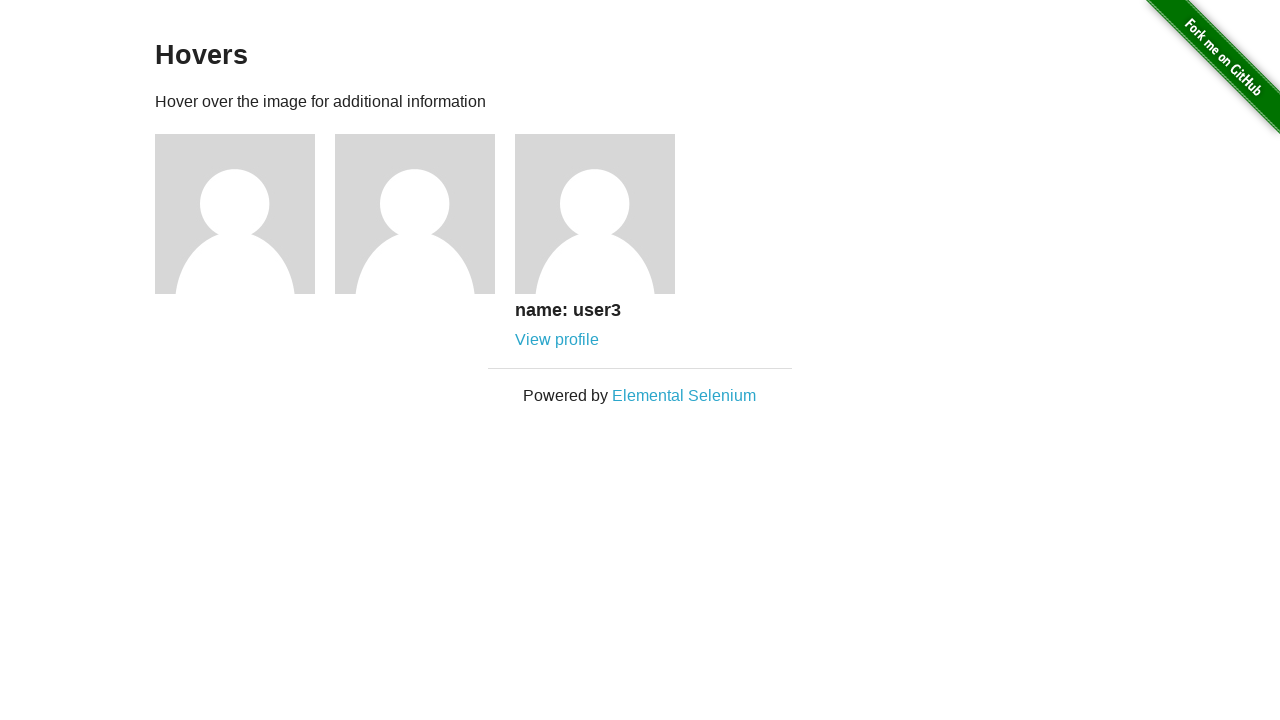